Tests dynamic content loading by clicking a start button and waiting for text to appear

Starting URL: https://the-internet.herokuapp.com/dynamic_loading/1

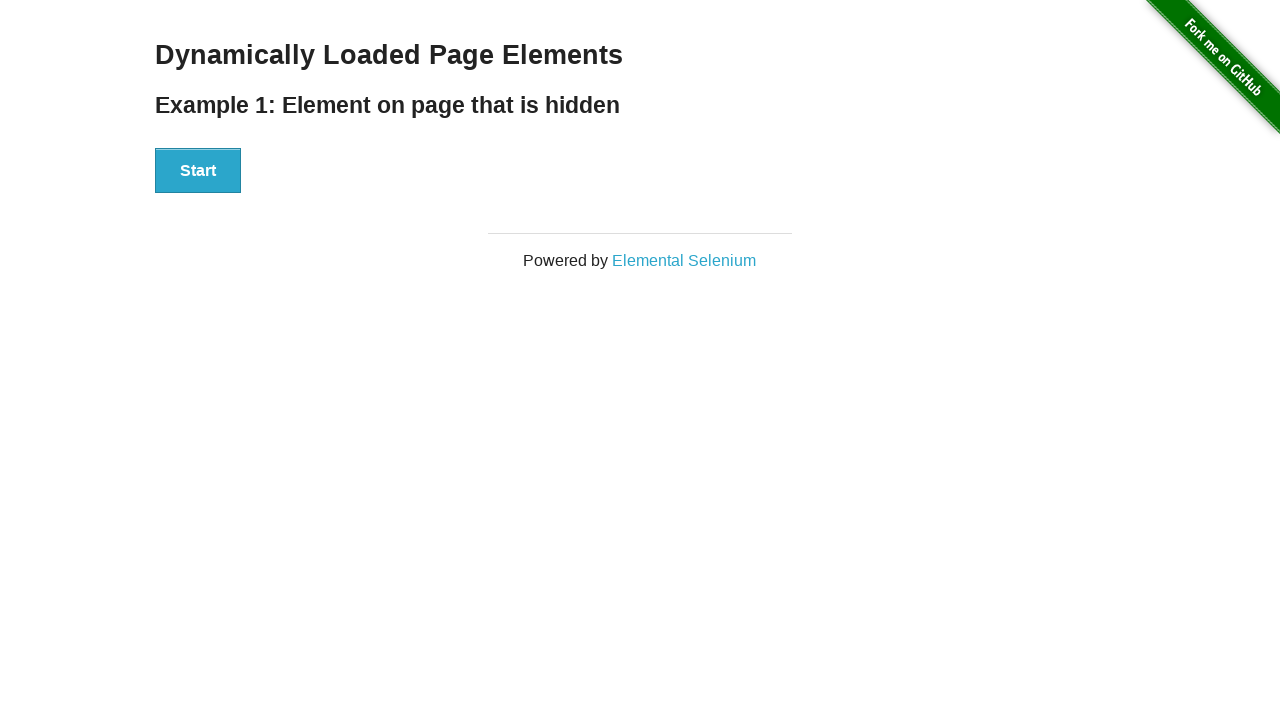

Clicked Start button to trigger dynamic content loading at (198, 171) on xpath=//button[.='Start']
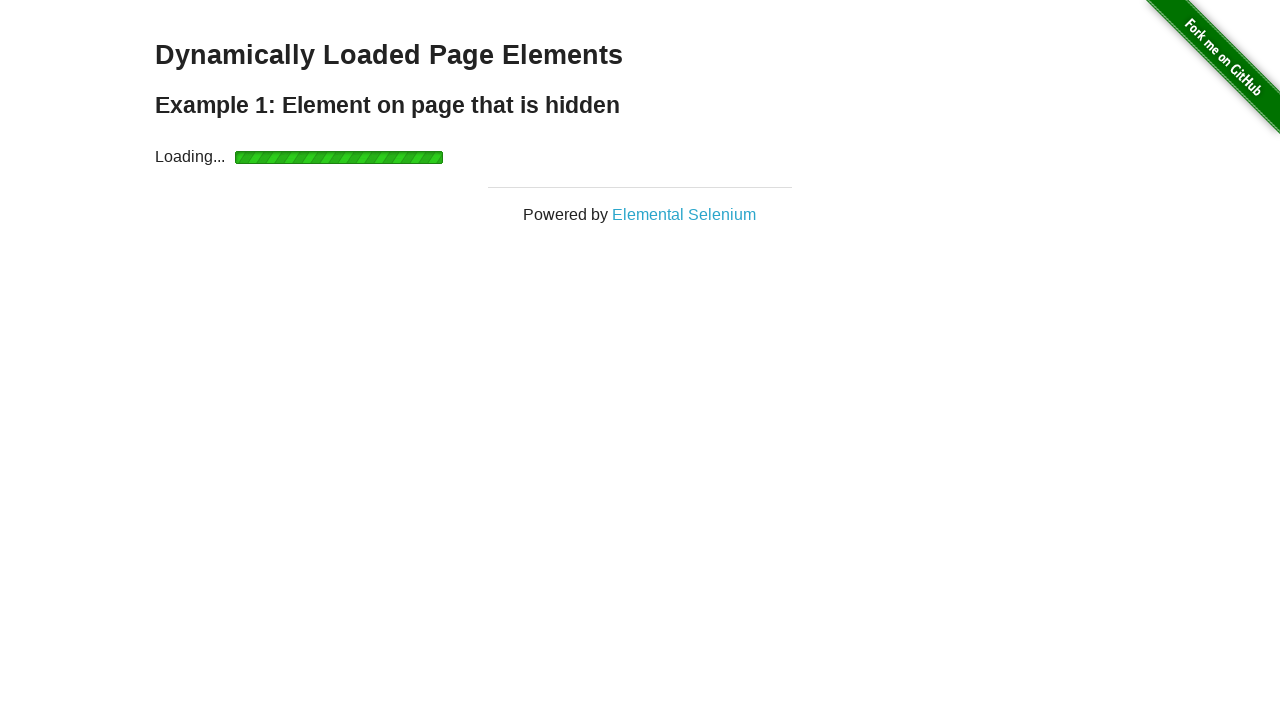

Waited for 'Hello World!' text to become visible
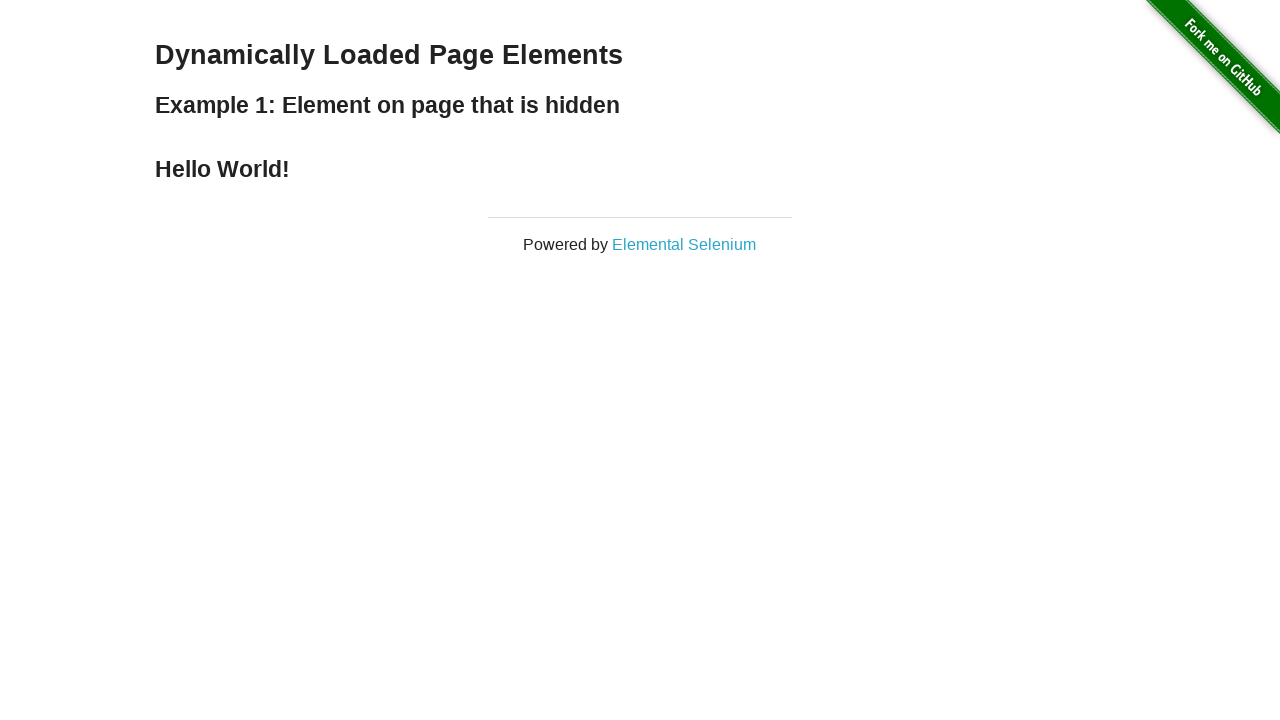

Retrieved 'Hello World!' text content
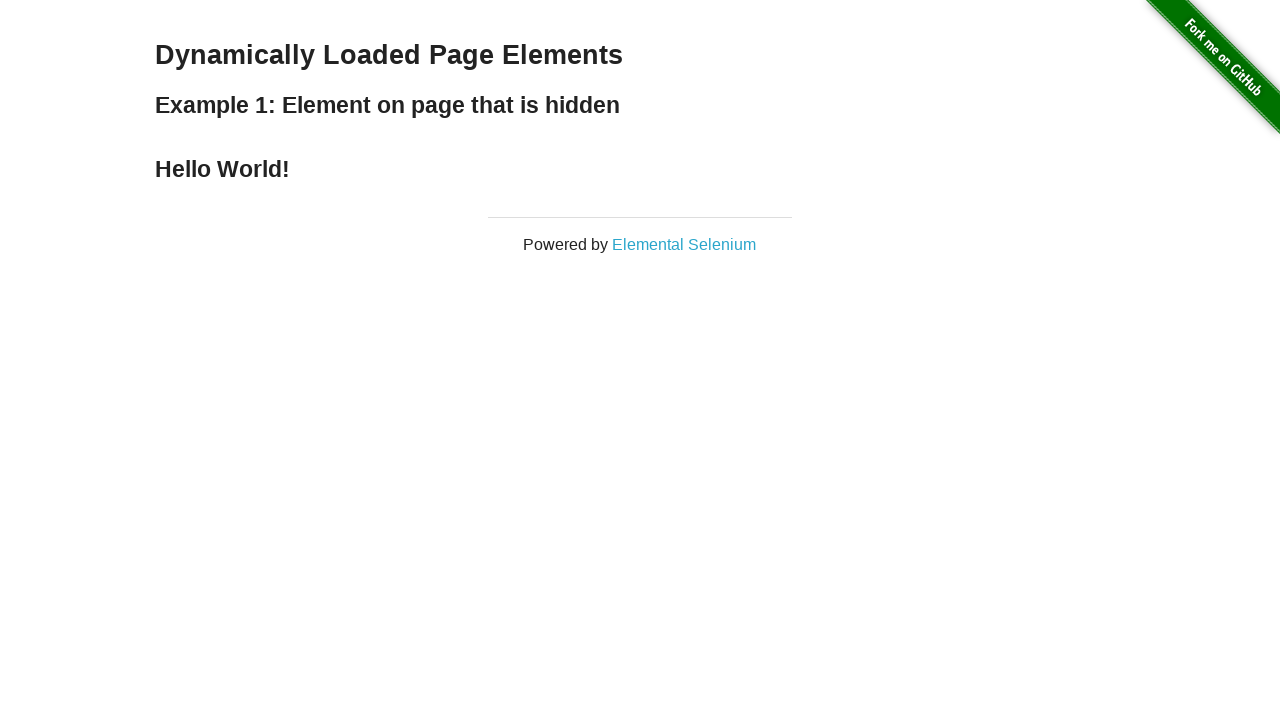

Verified that text content matches 'Hello World!'
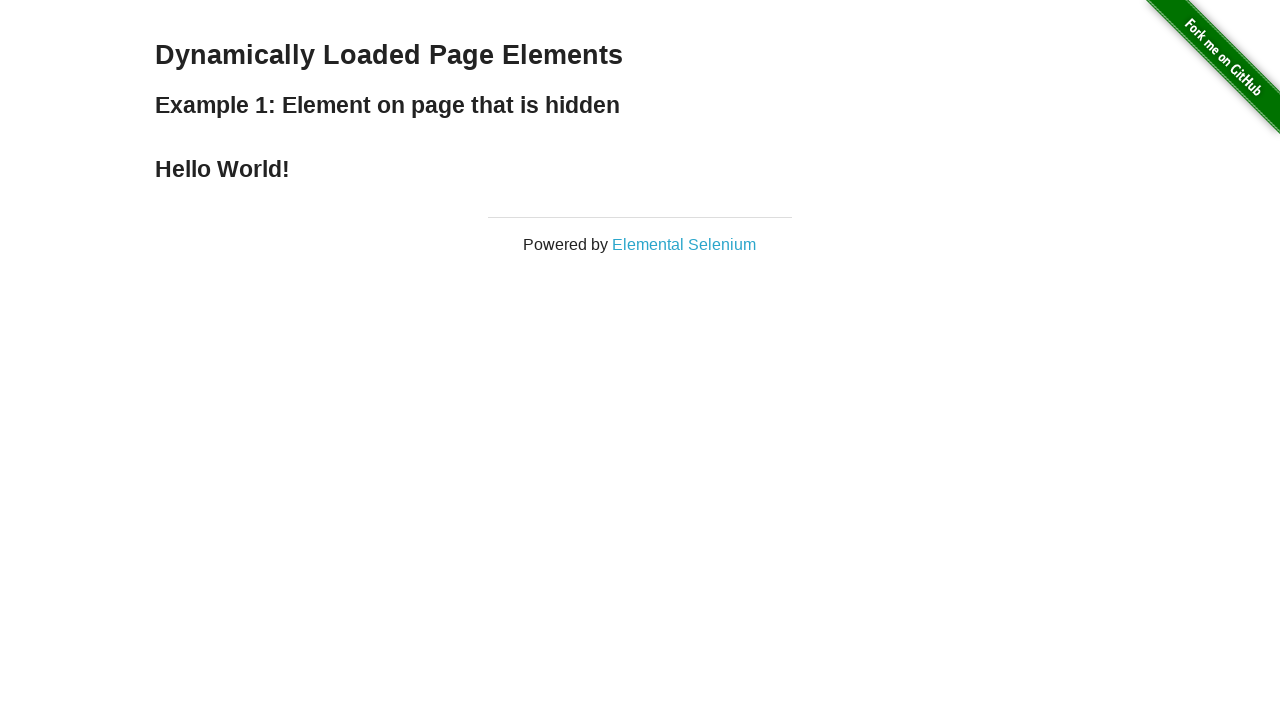

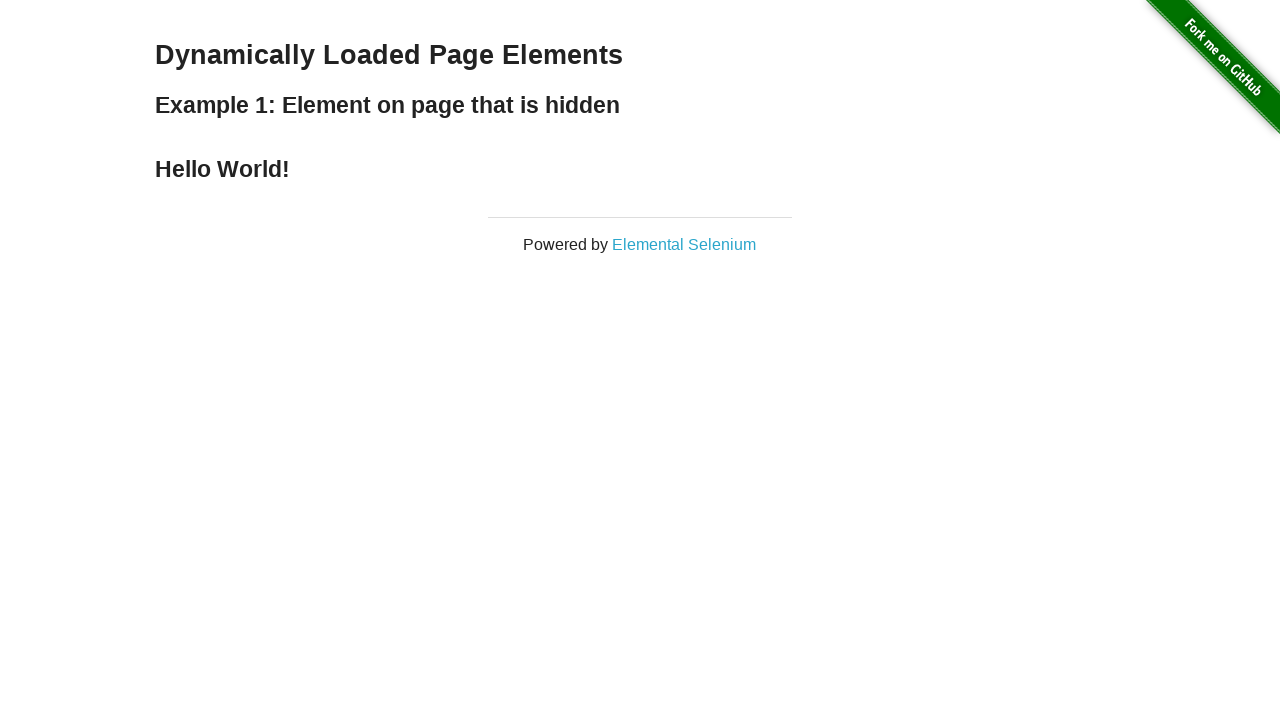